Tests keyboard key press functionality by sending SPACE key to an element and TAB key using ActionChains, then verifying the displayed result text shows the correct key was pressed.

Starting URL: http://the-internet.herokuapp.com/key_presses

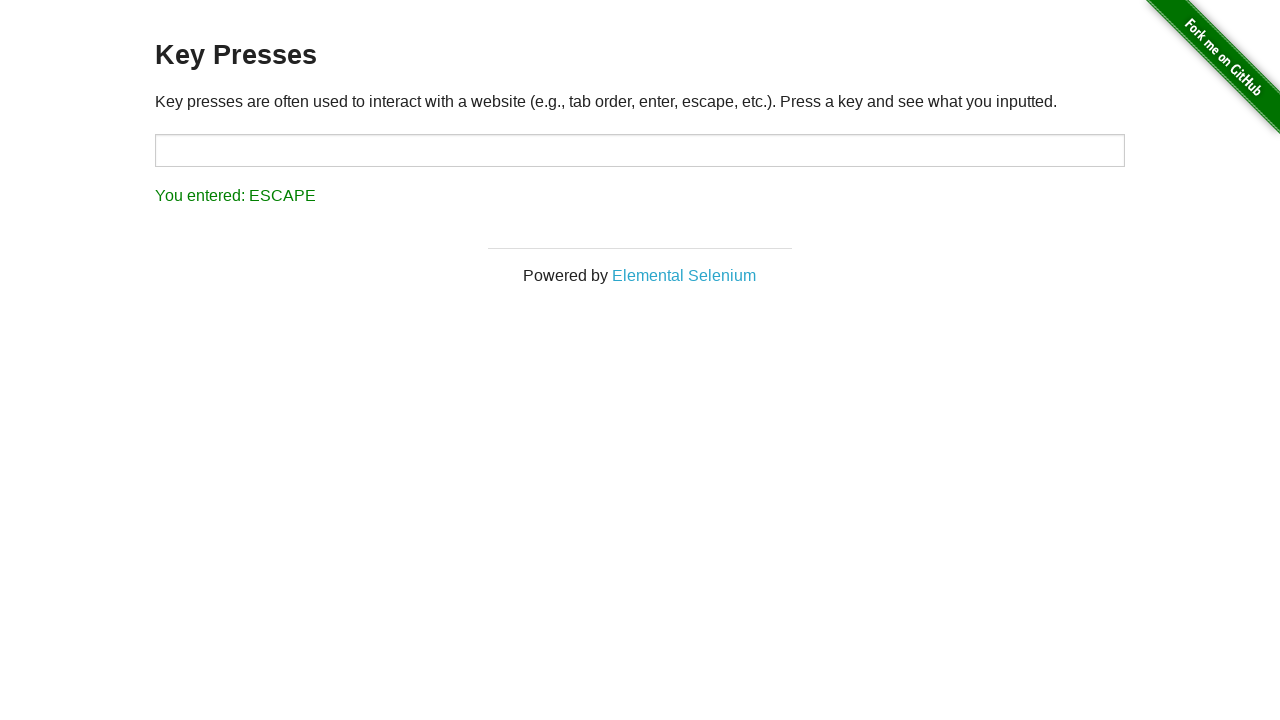

Pressed SPACE key on the example element on .example
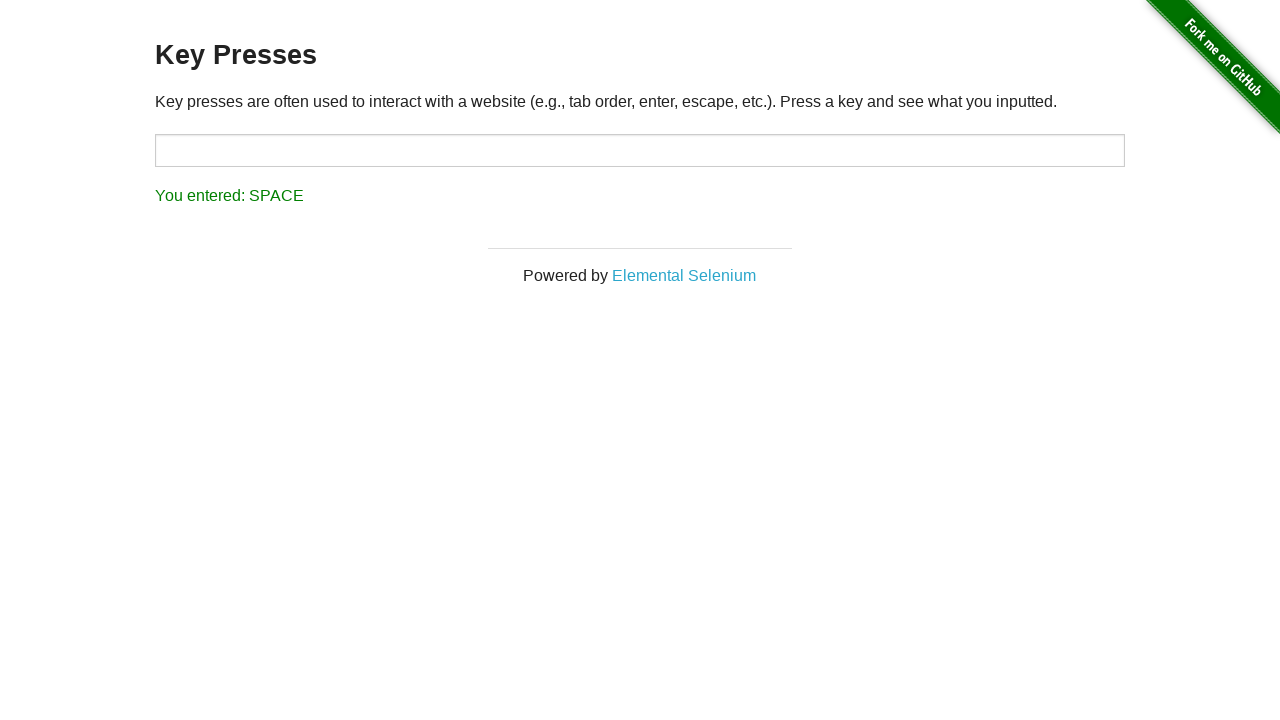

Result element loaded after SPACE key press
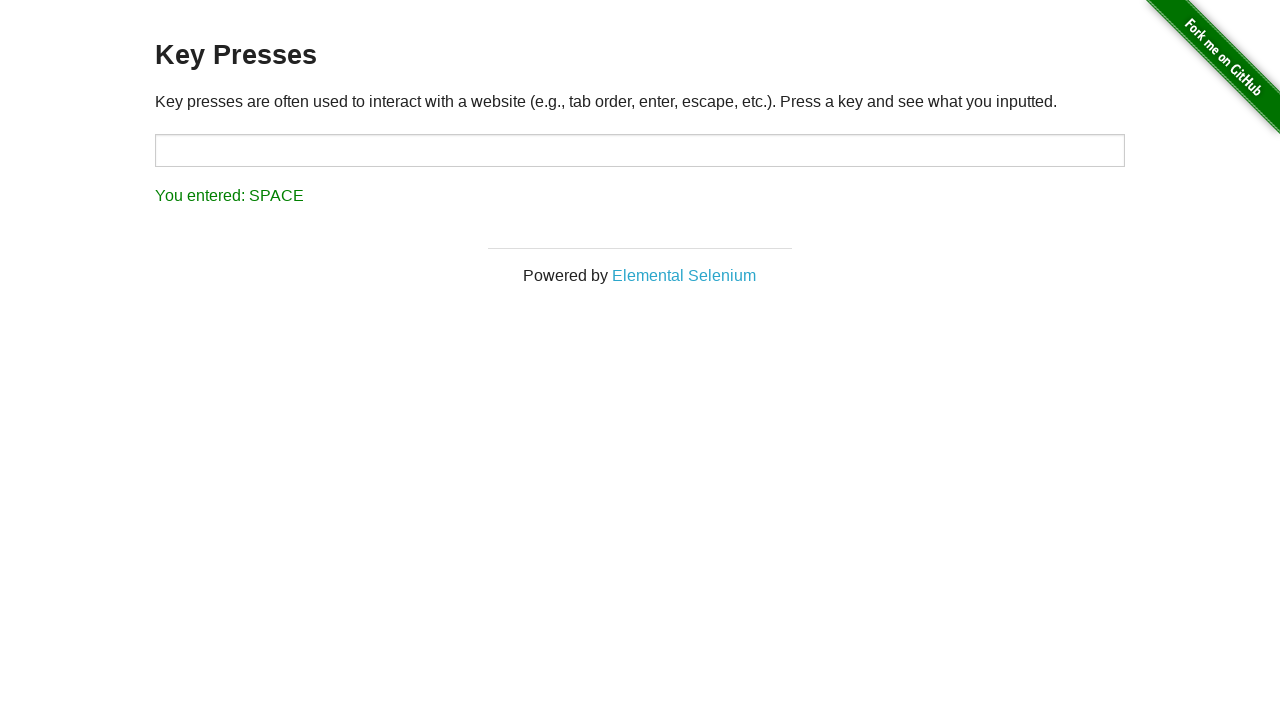

Verified result text shows 'You entered: SPACE'
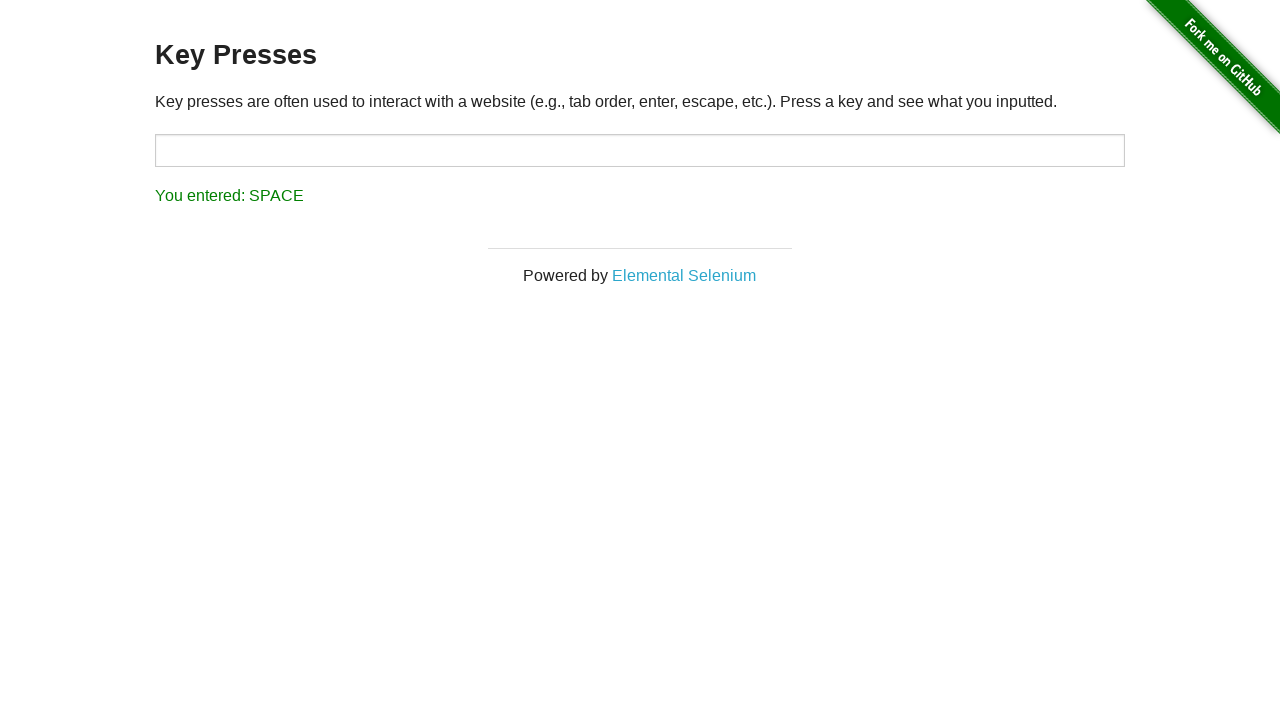

Pressed TAB key using keyboard
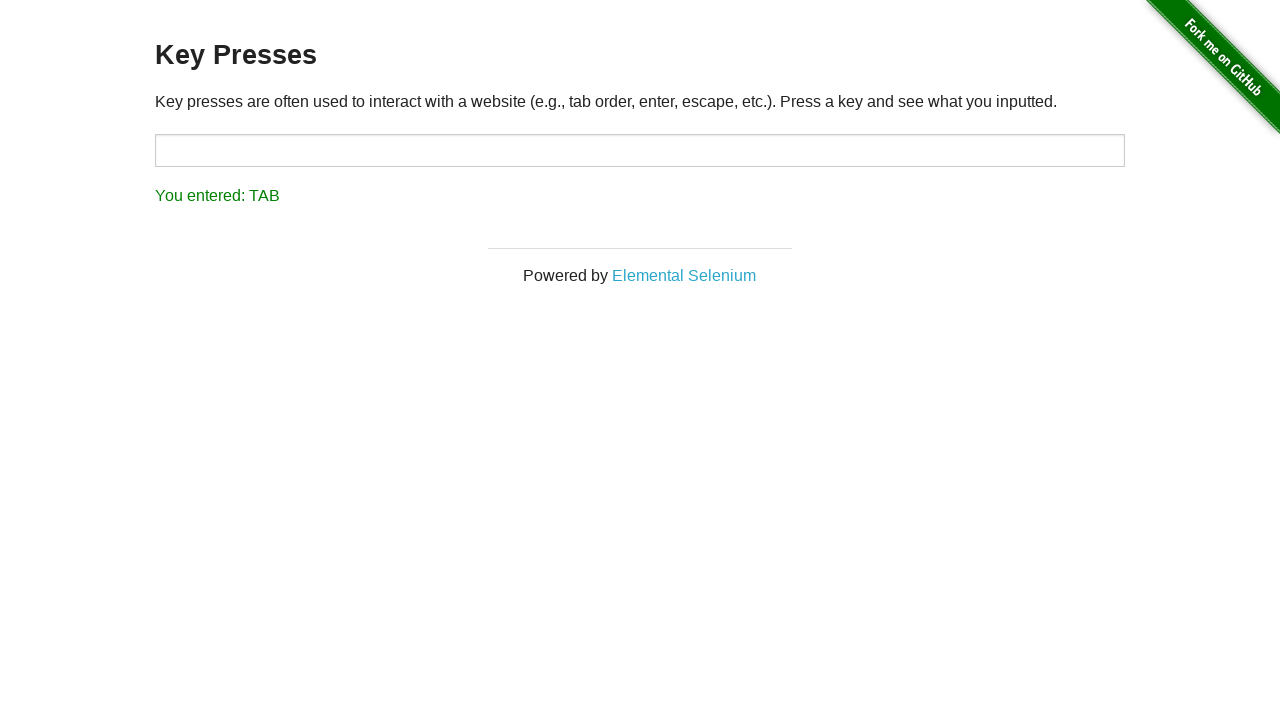

Verified result text shows 'You entered: TAB'
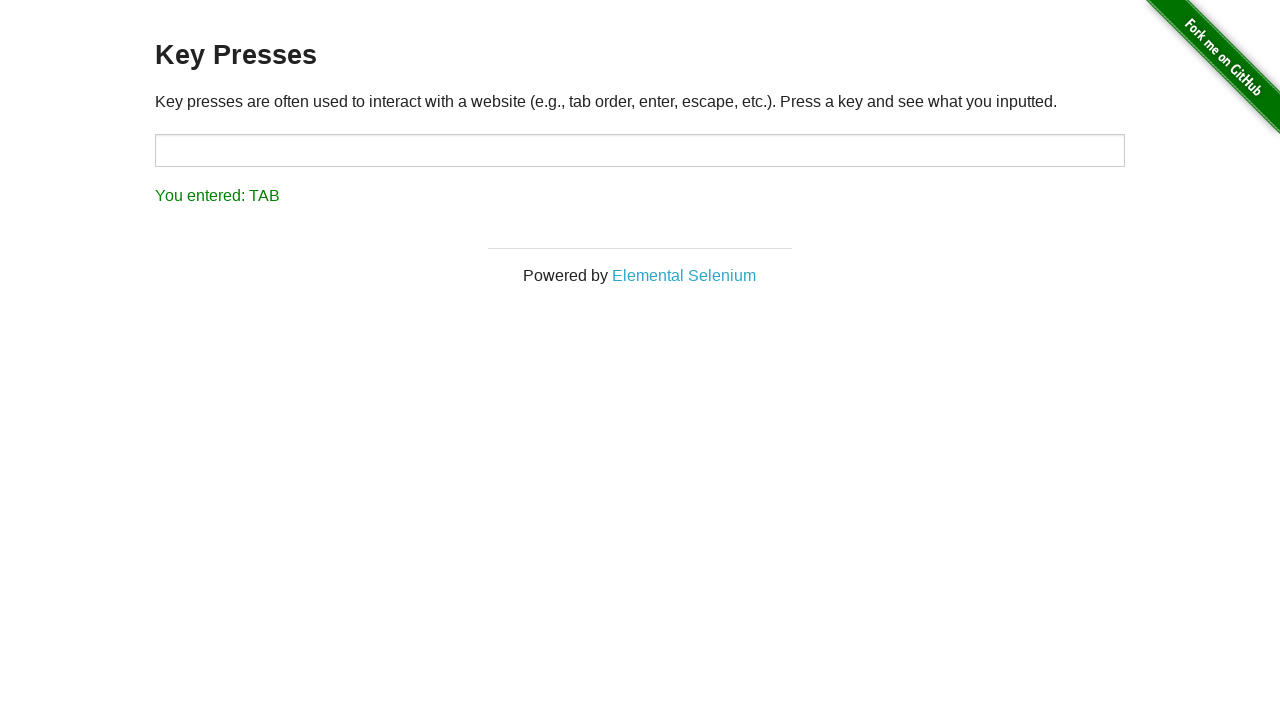

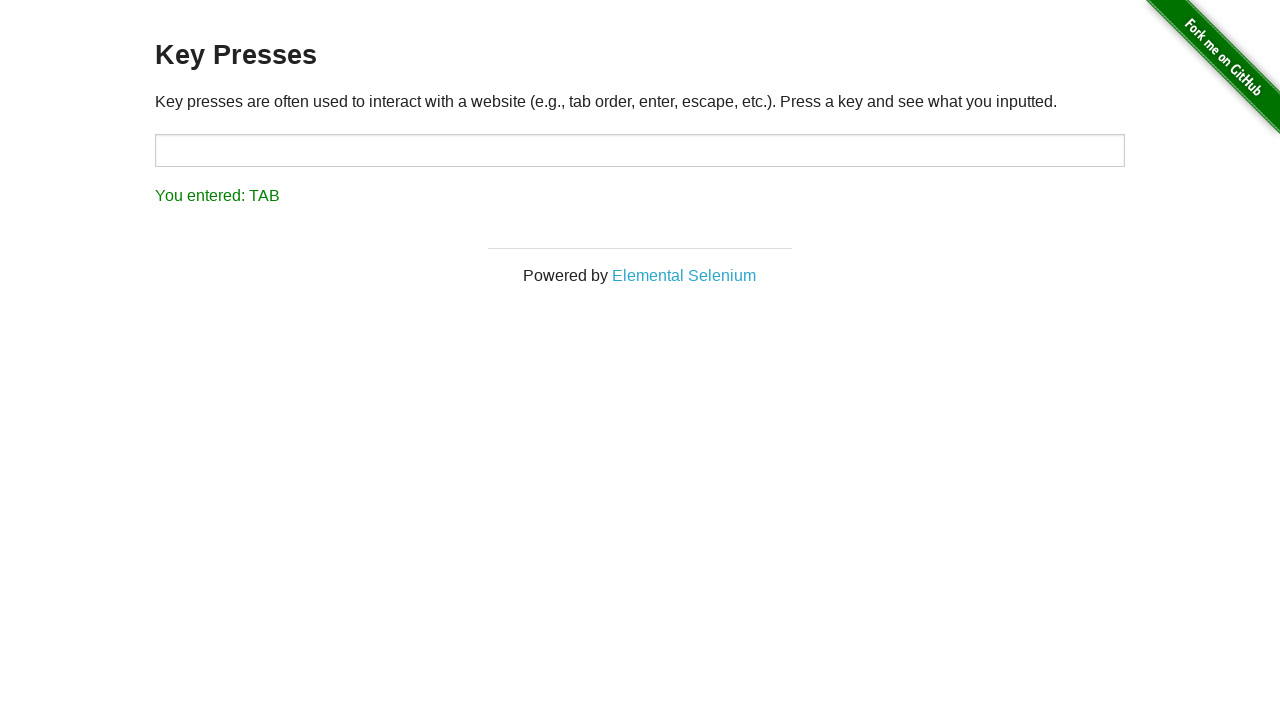